Navigates to the OrangeHRM 30-day free trial page and waits for content to load

Starting URL: https://www.orangehrm.com/30-day-free-trial/

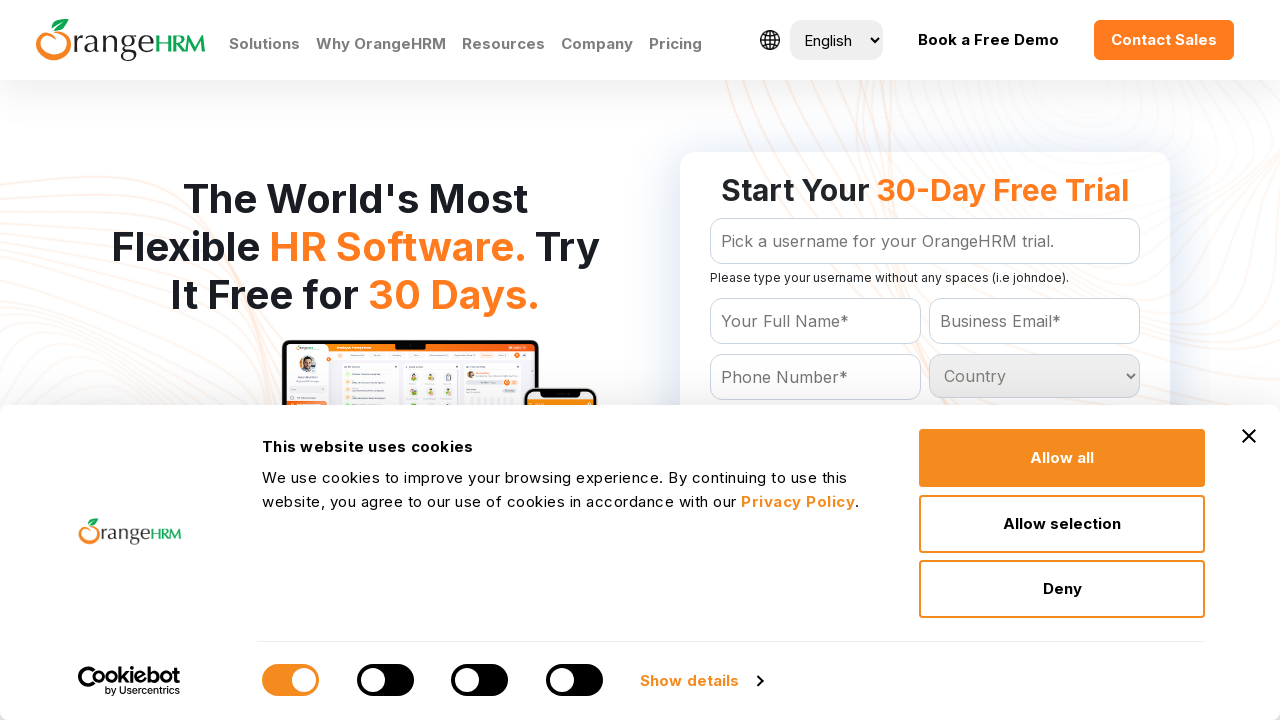

Waited for page content to load on OrangeHRM 30-day free trial page
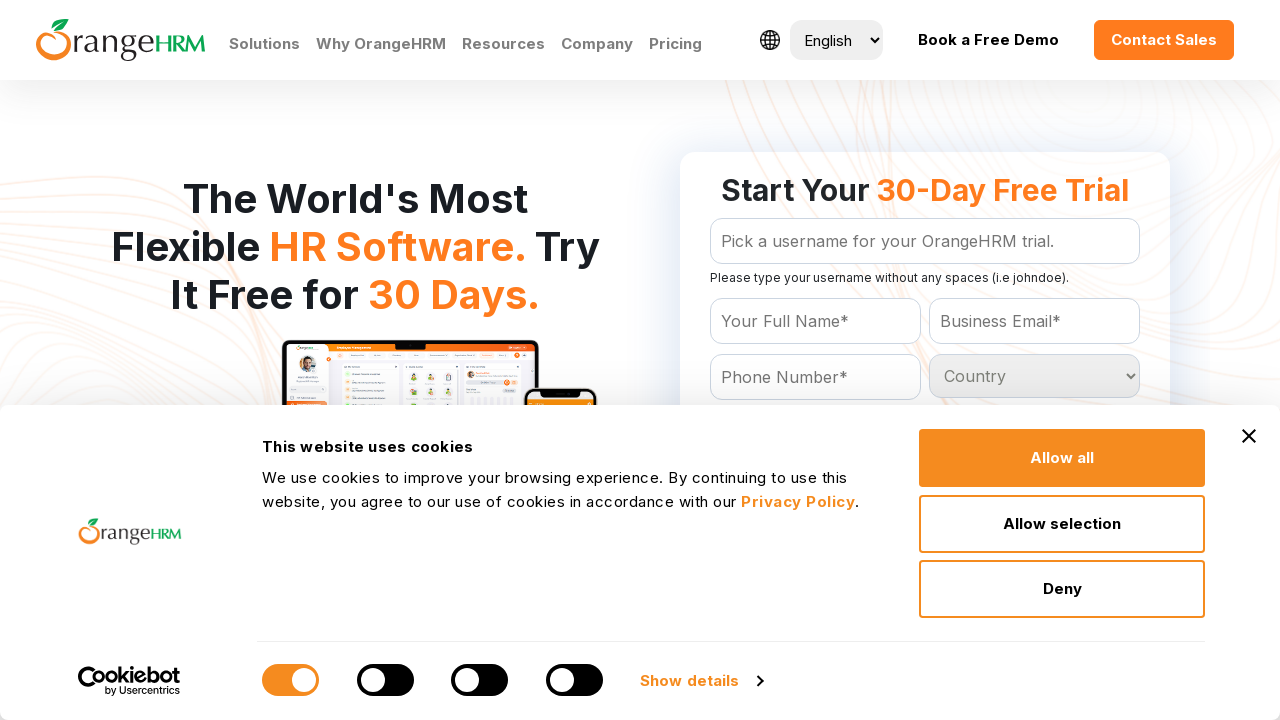

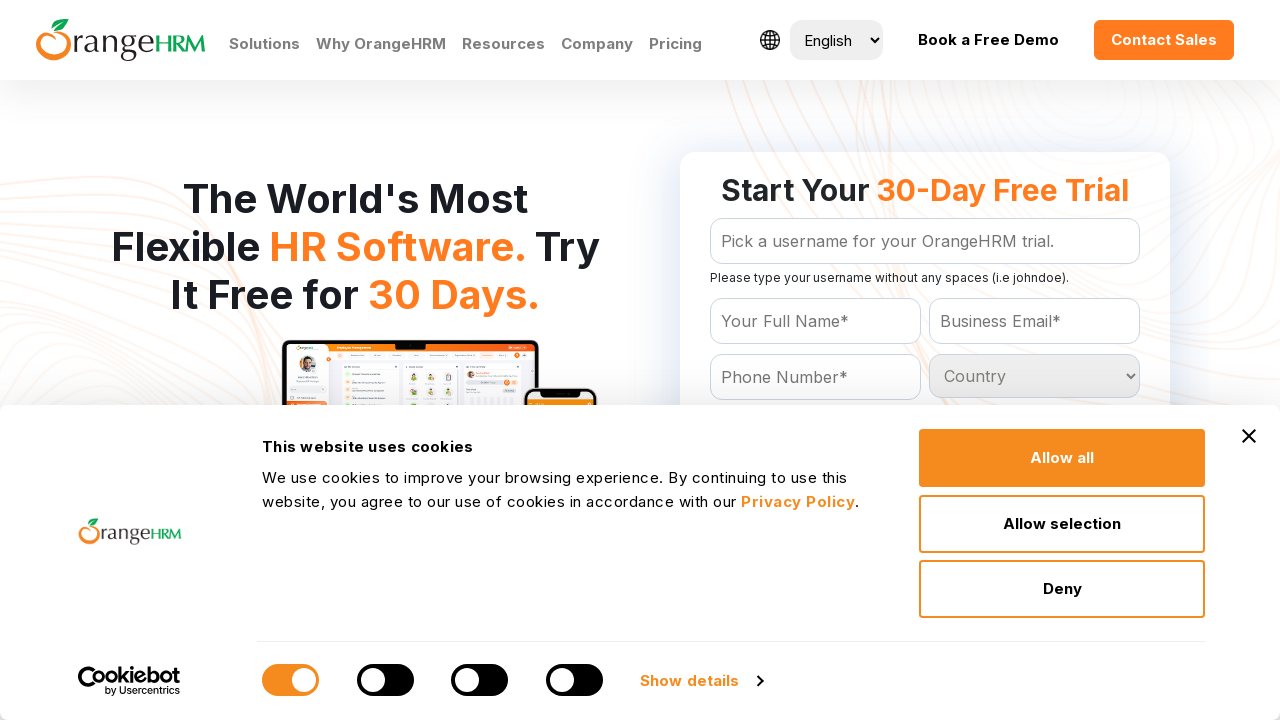